Tests window handling functionality by clicking a link that opens a new window, switching to the child window to verify its content, then switching back to the parent window to verify its content.

Starting URL: https://the-internet.herokuapp.com/windows

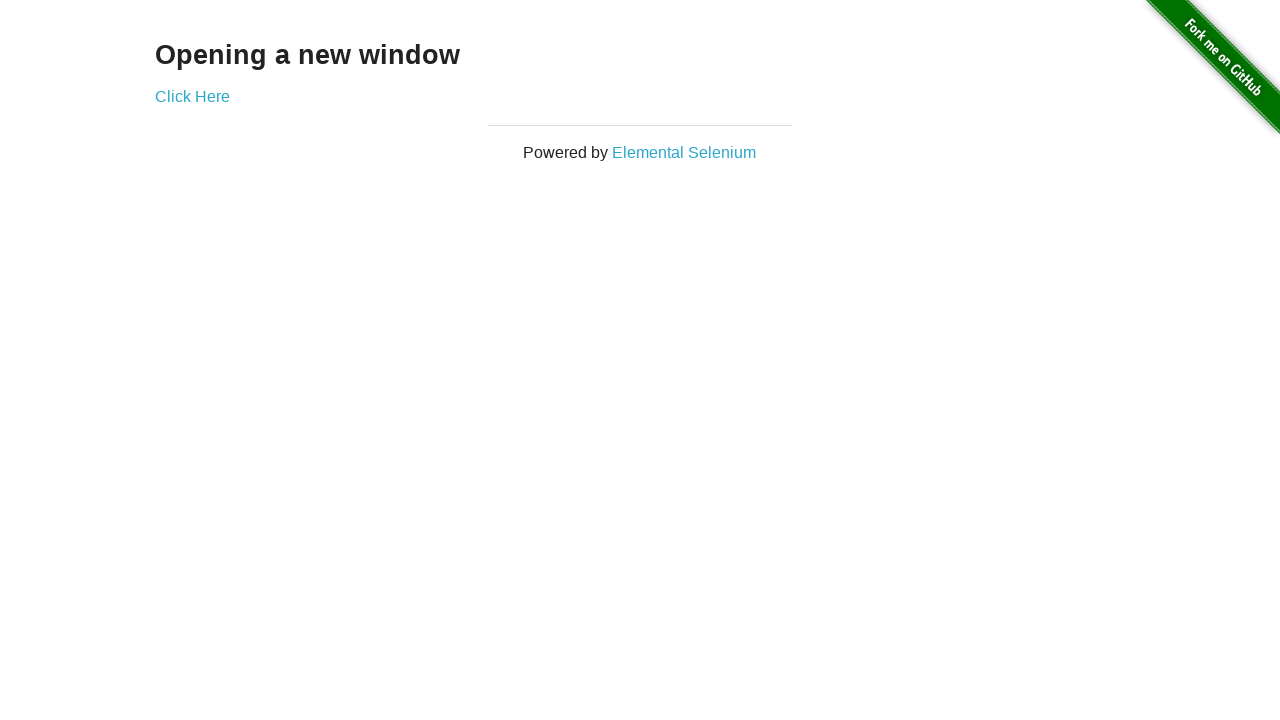

Clicked 'Click Here' link to open new window at (192, 96) on text=Click Here
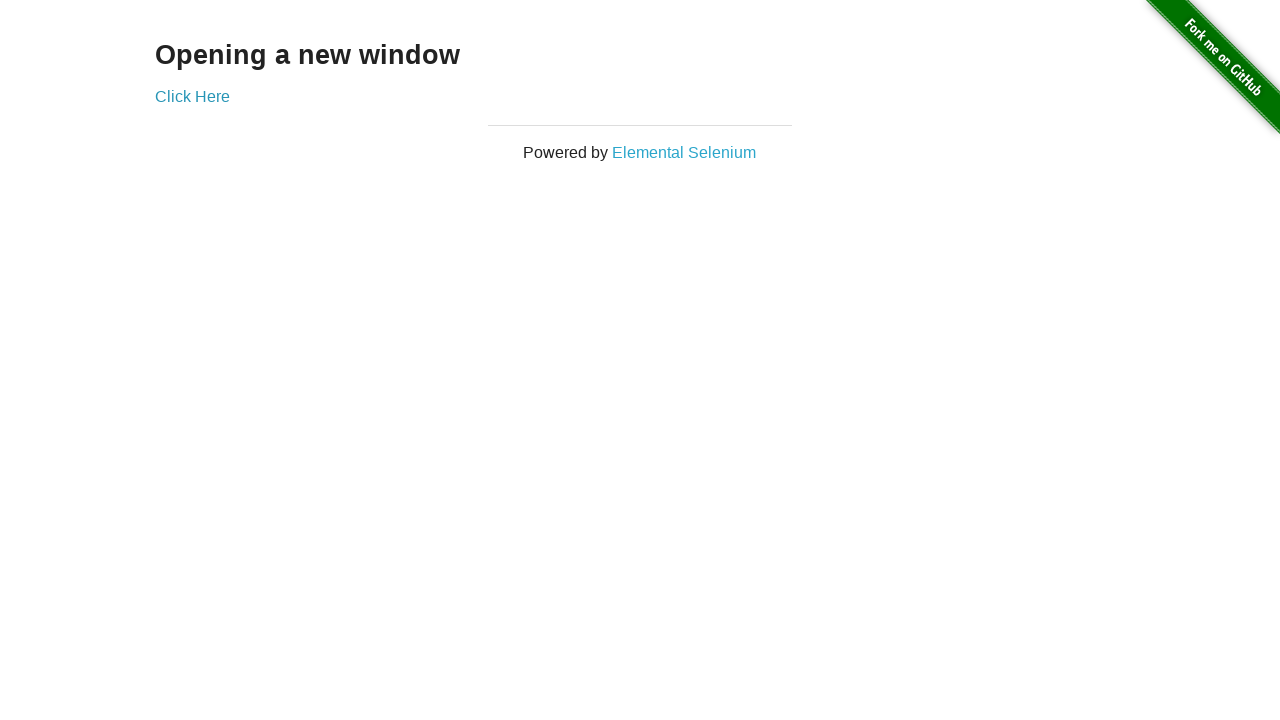

Captured new child window
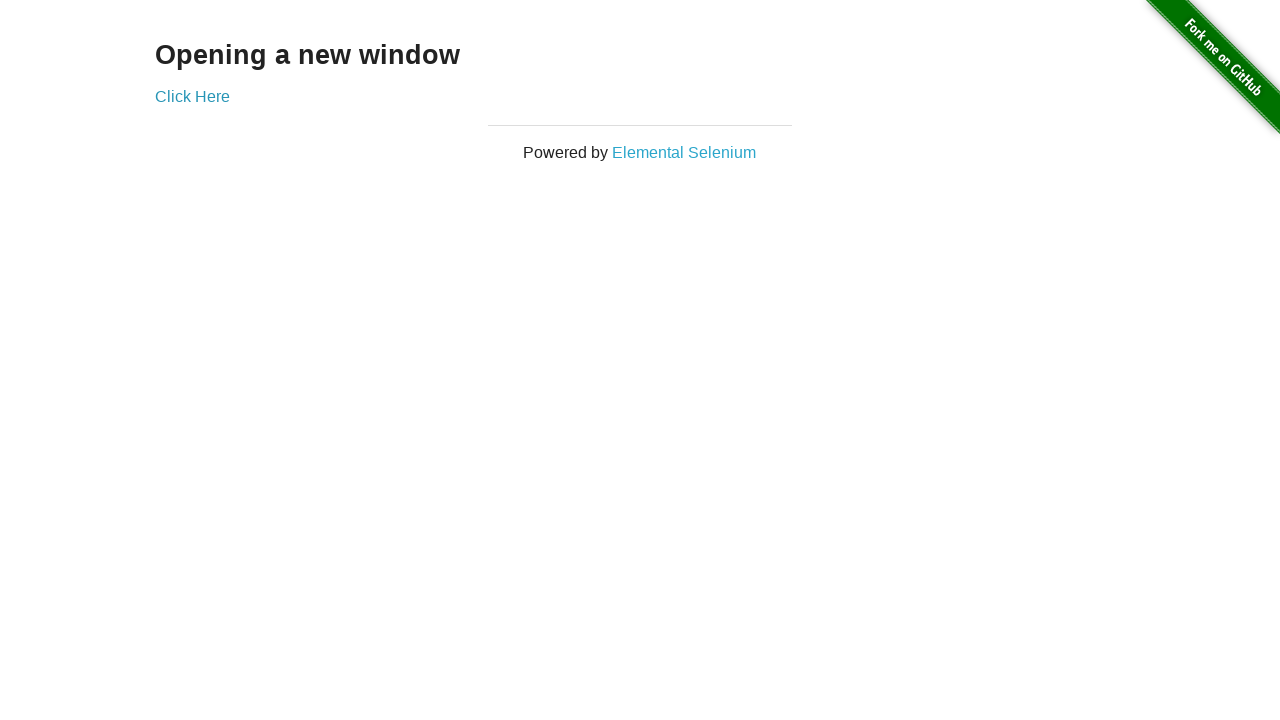

Child window page loaded
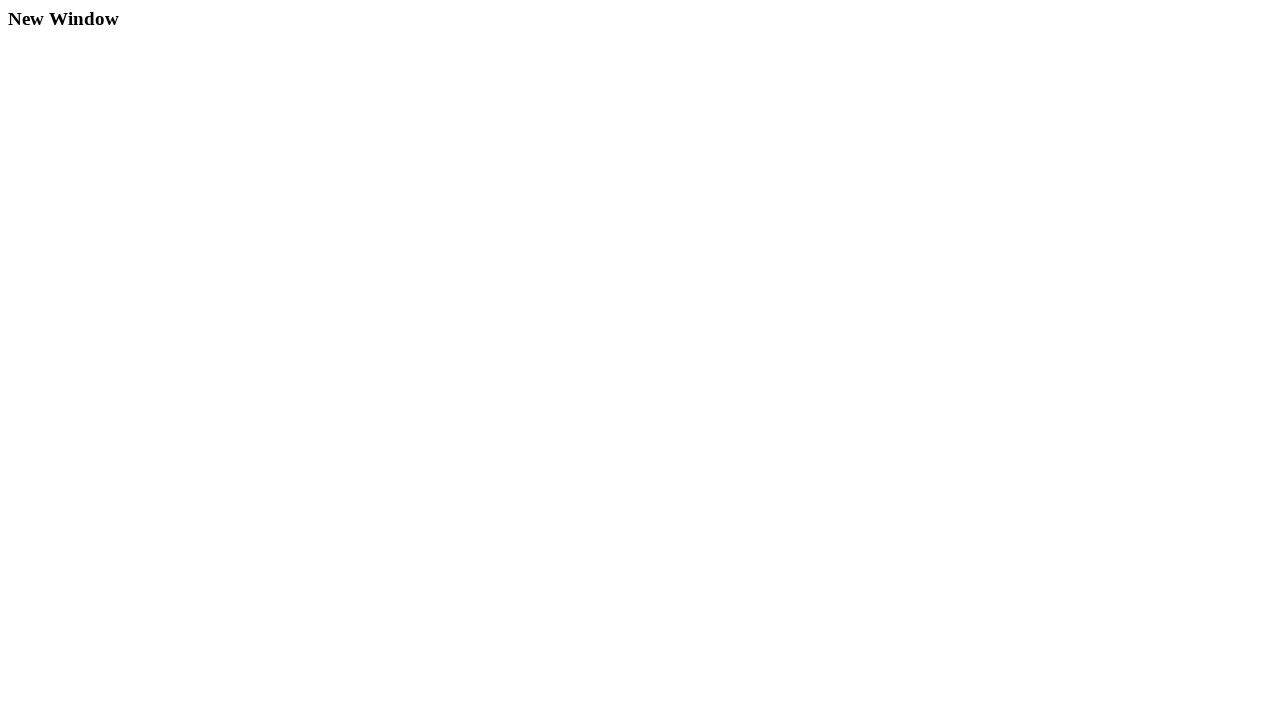

Retrieved h3 text from child window: 'New Window'
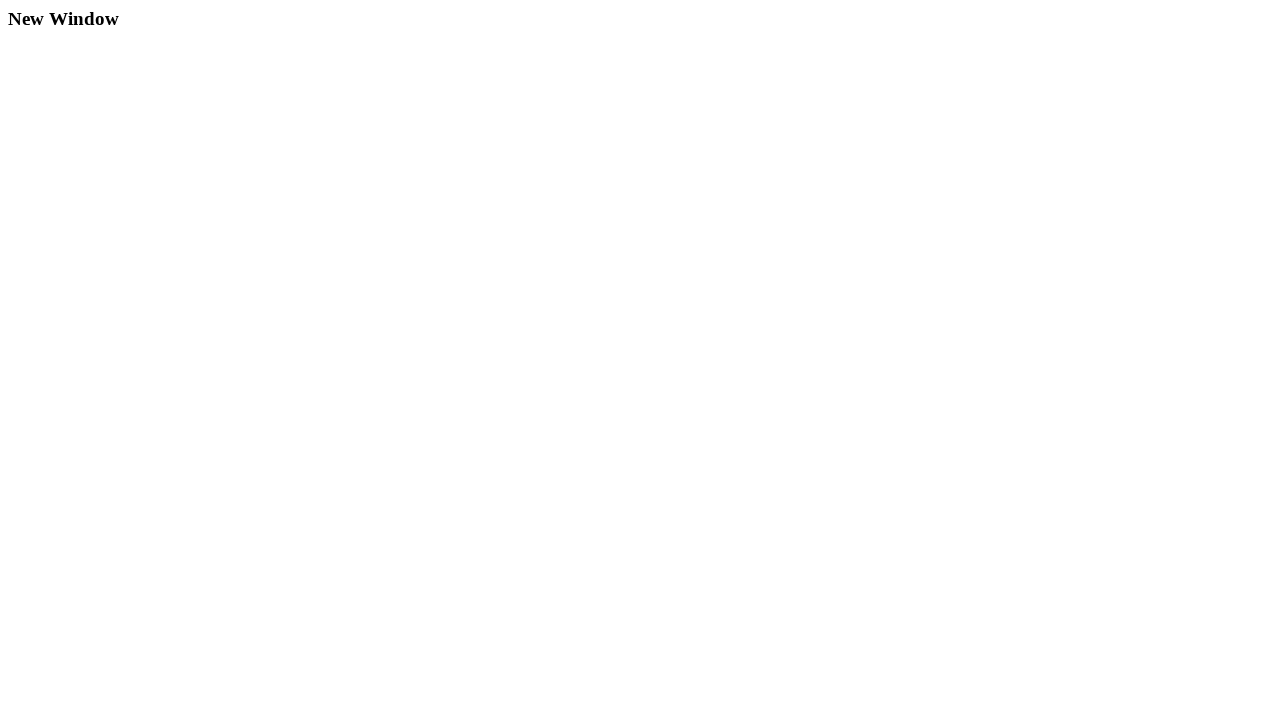

Closed child window
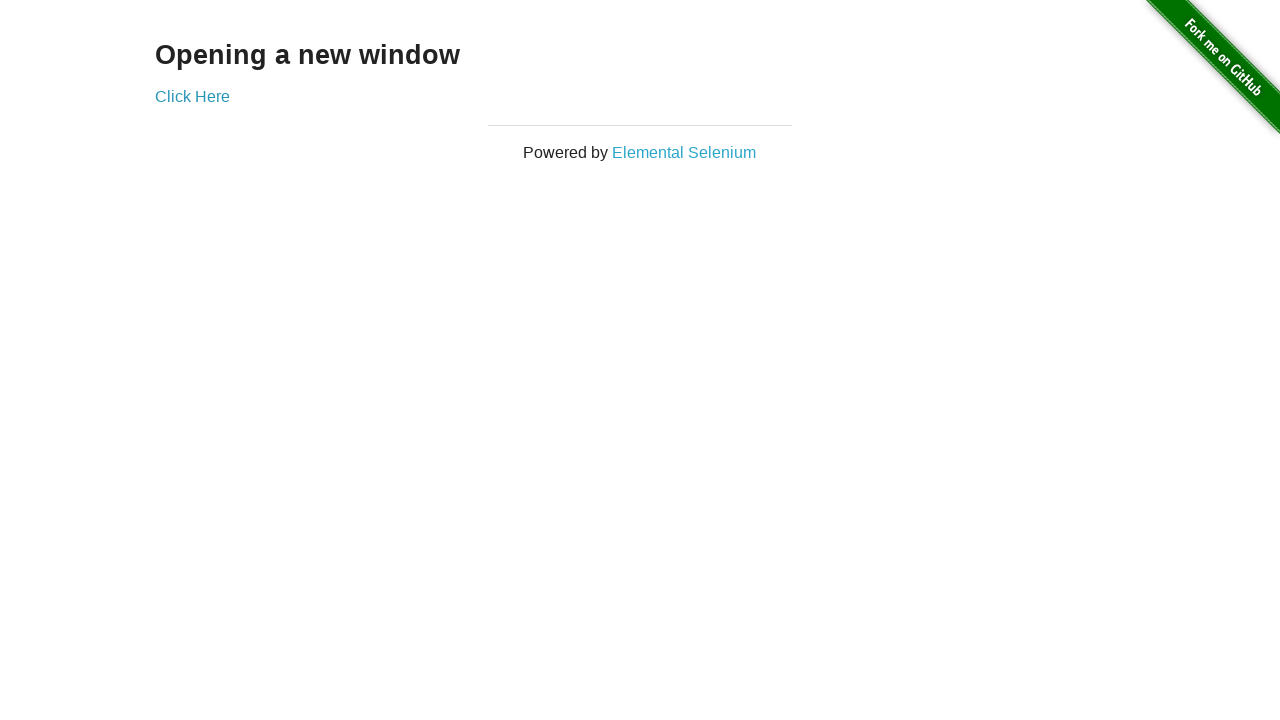

Verified parent window h3 text is 'Opening a new window'
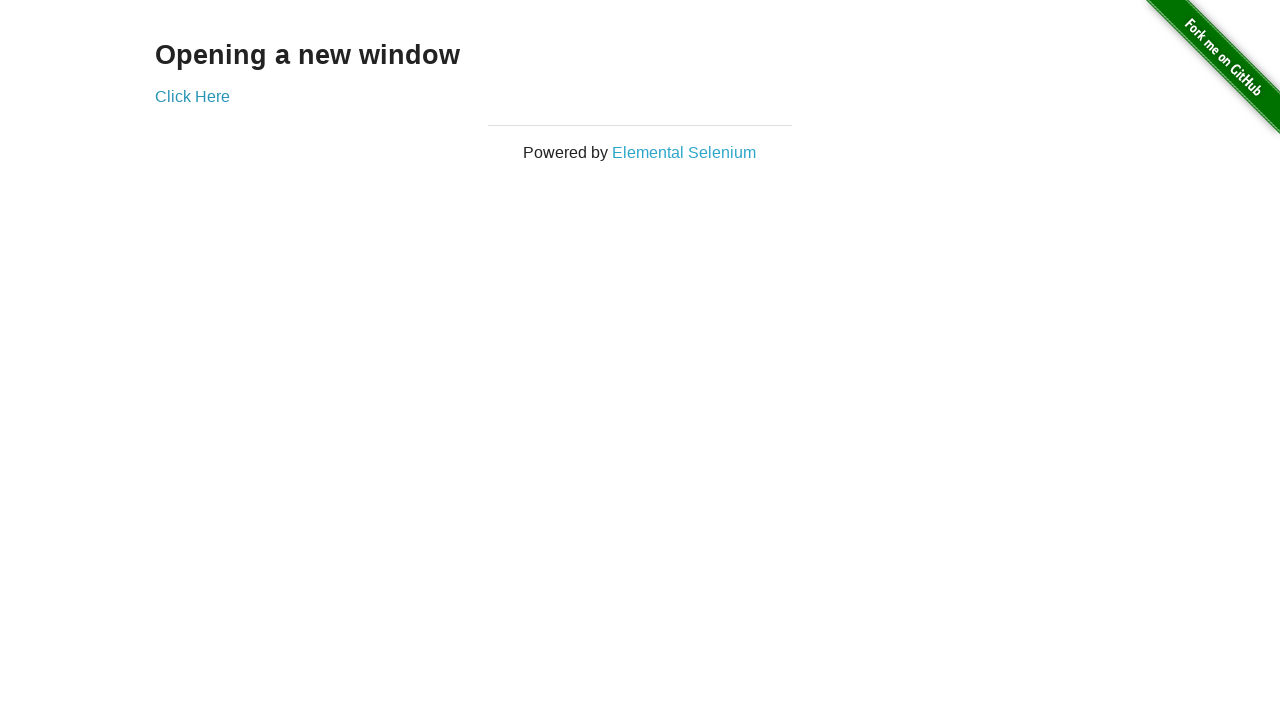

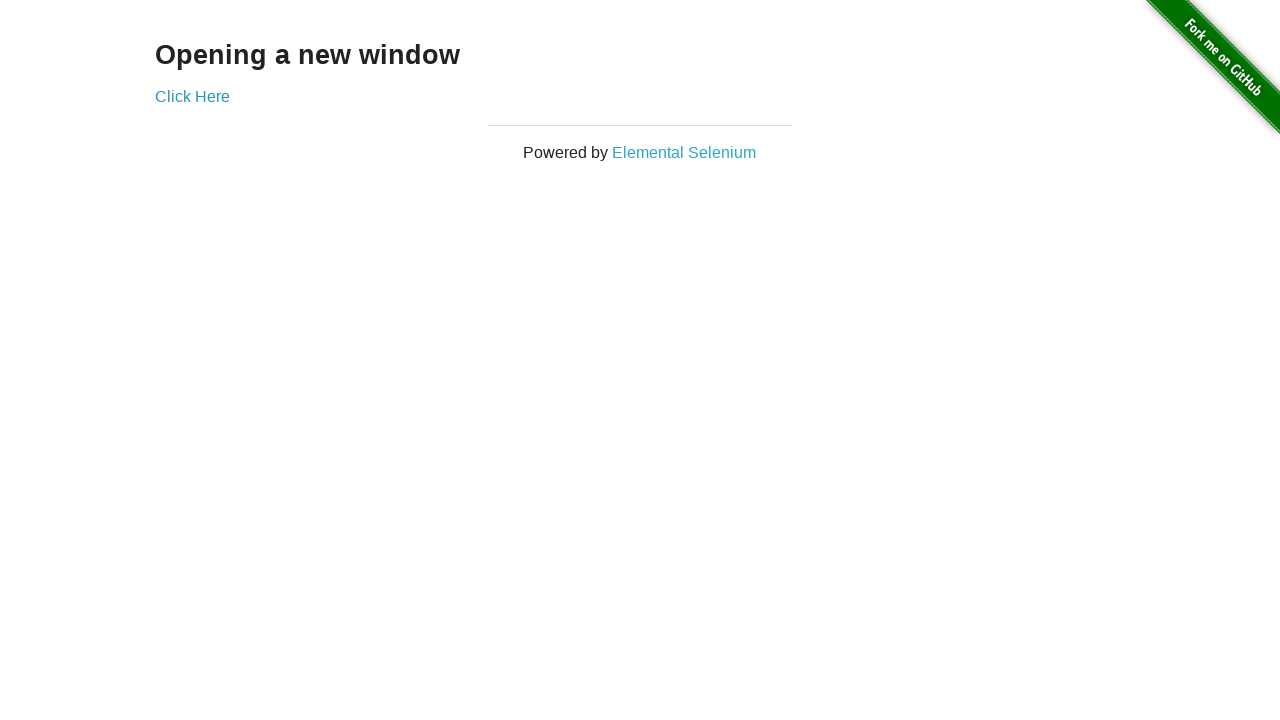